Tests page-level keyboard actions by typing text, then using arrow keys and shift to select and delete part of the text

Starting URL: https://textbox.johnjago.com/

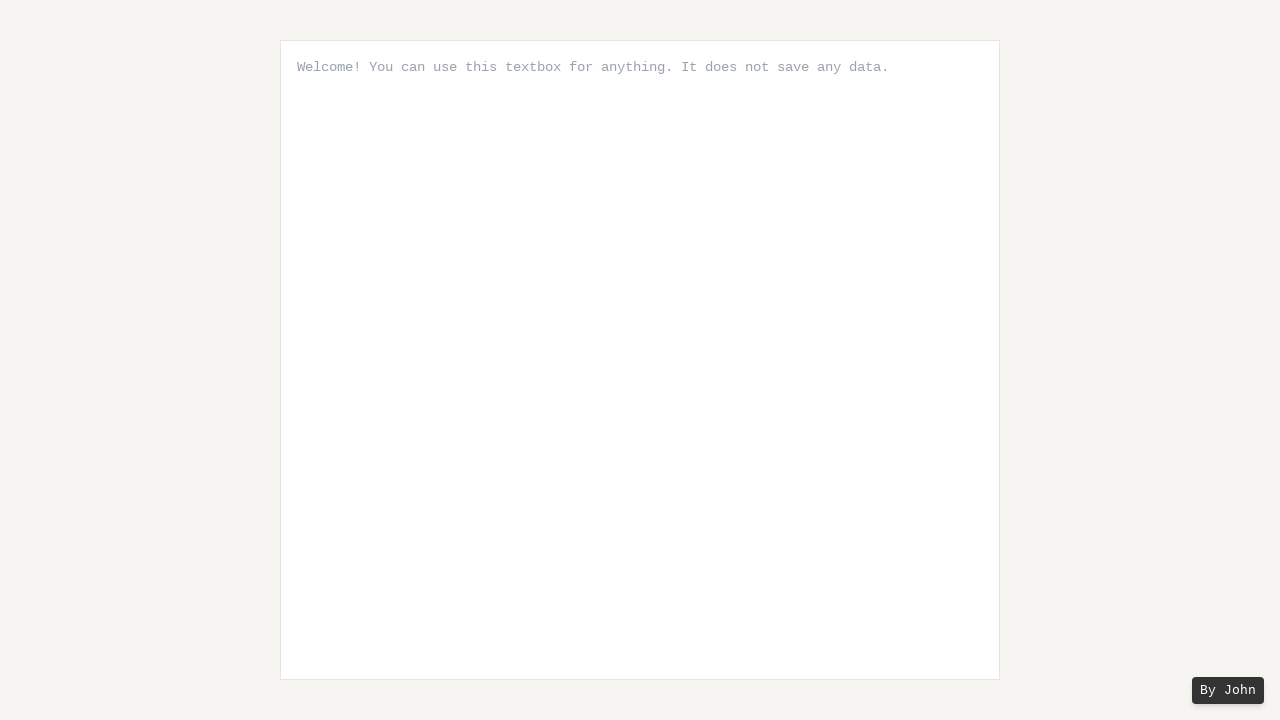

Typed 'Hello World' into the textbox
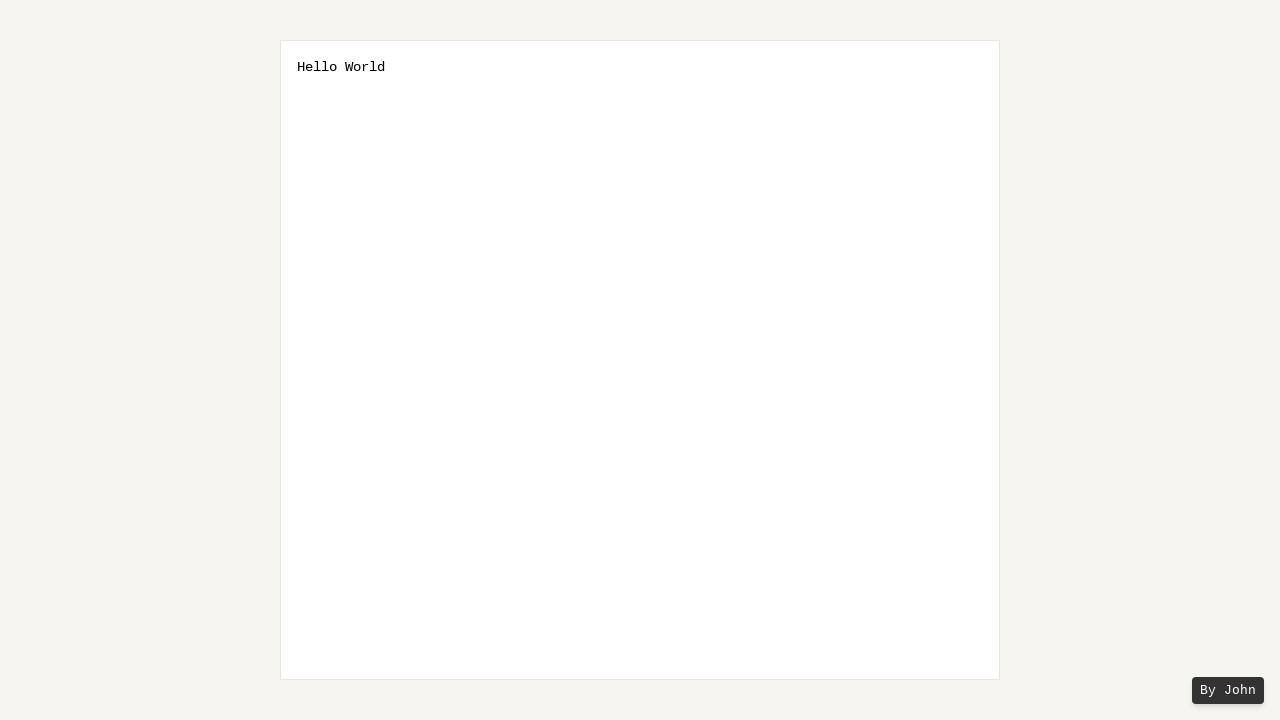

Moved cursor left one position
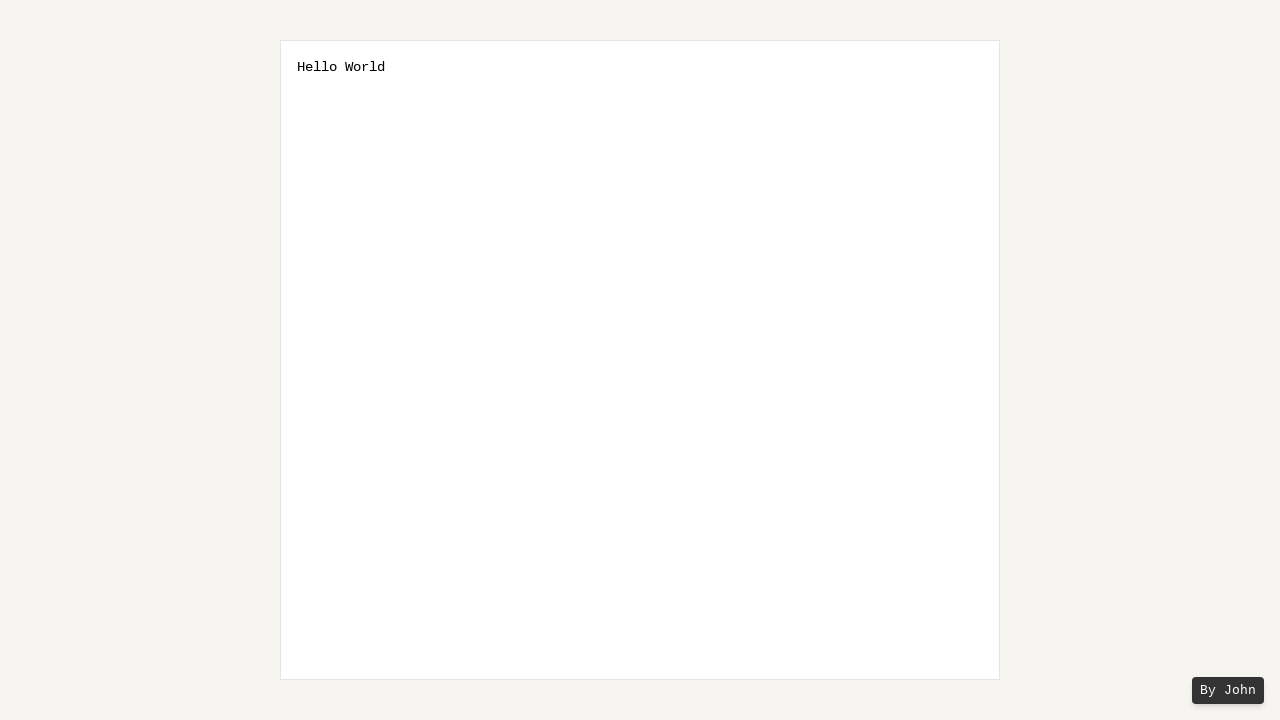

Held Shift key down to begin selection
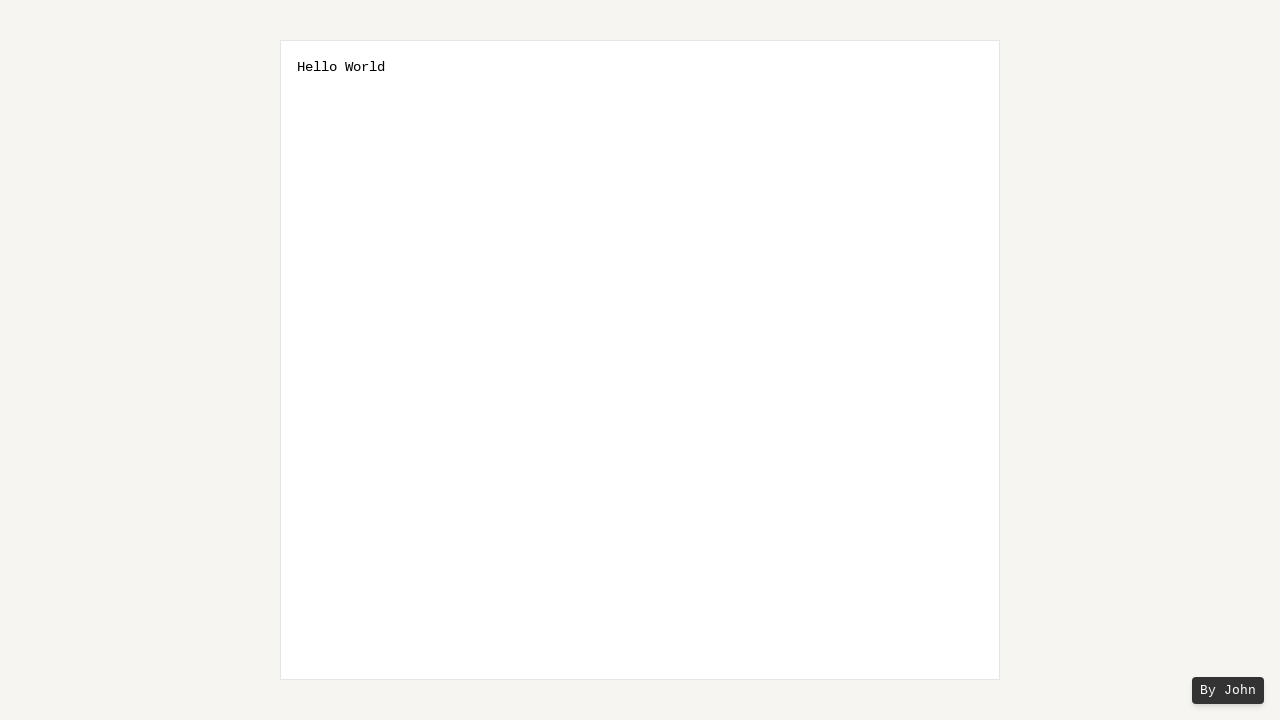

Pressed ArrowLeft while holding Shift (selection 1/5)
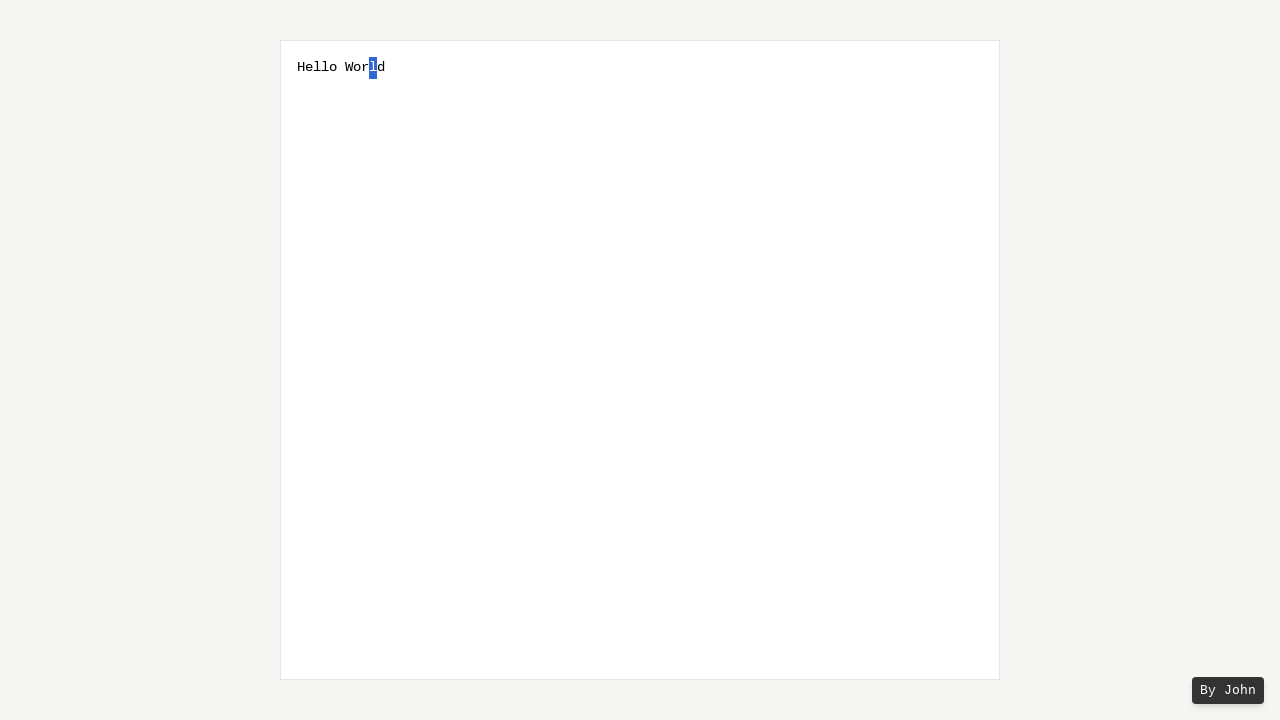

Pressed ArrowLeft while holding Shift (selection 2/5)
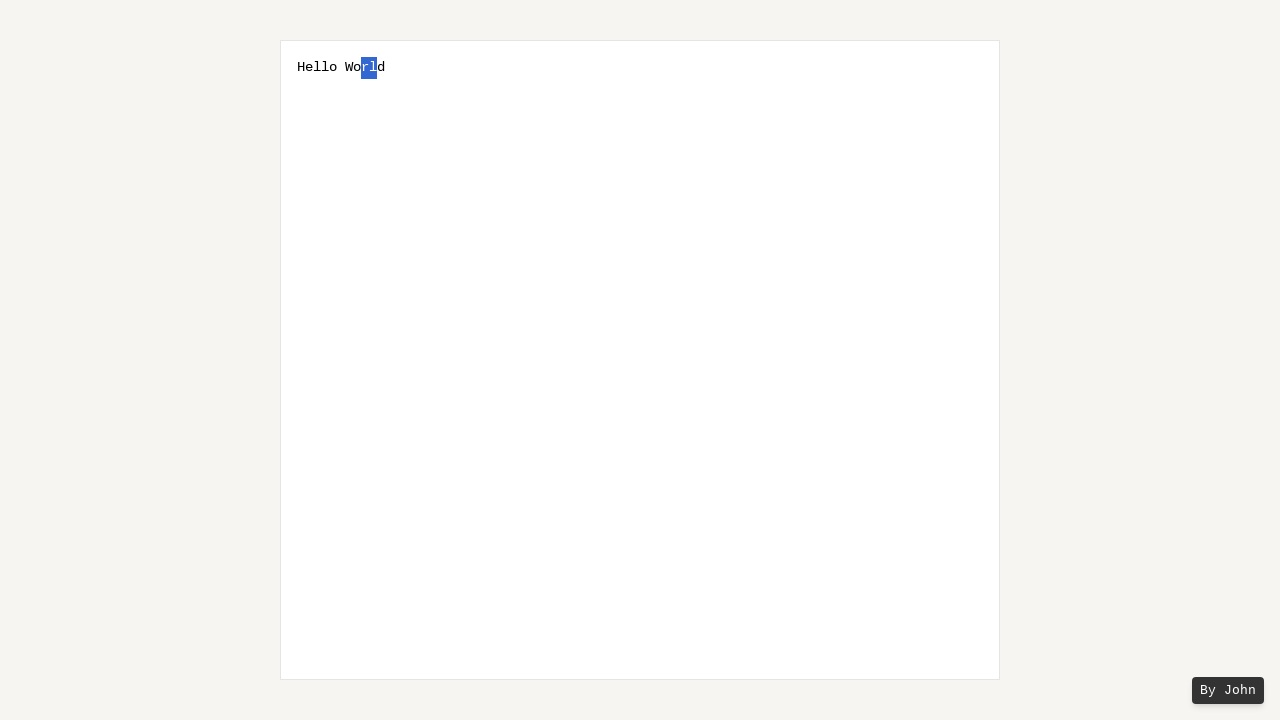

Pressed ArrowLeft while holding Shift (selection 3/5)
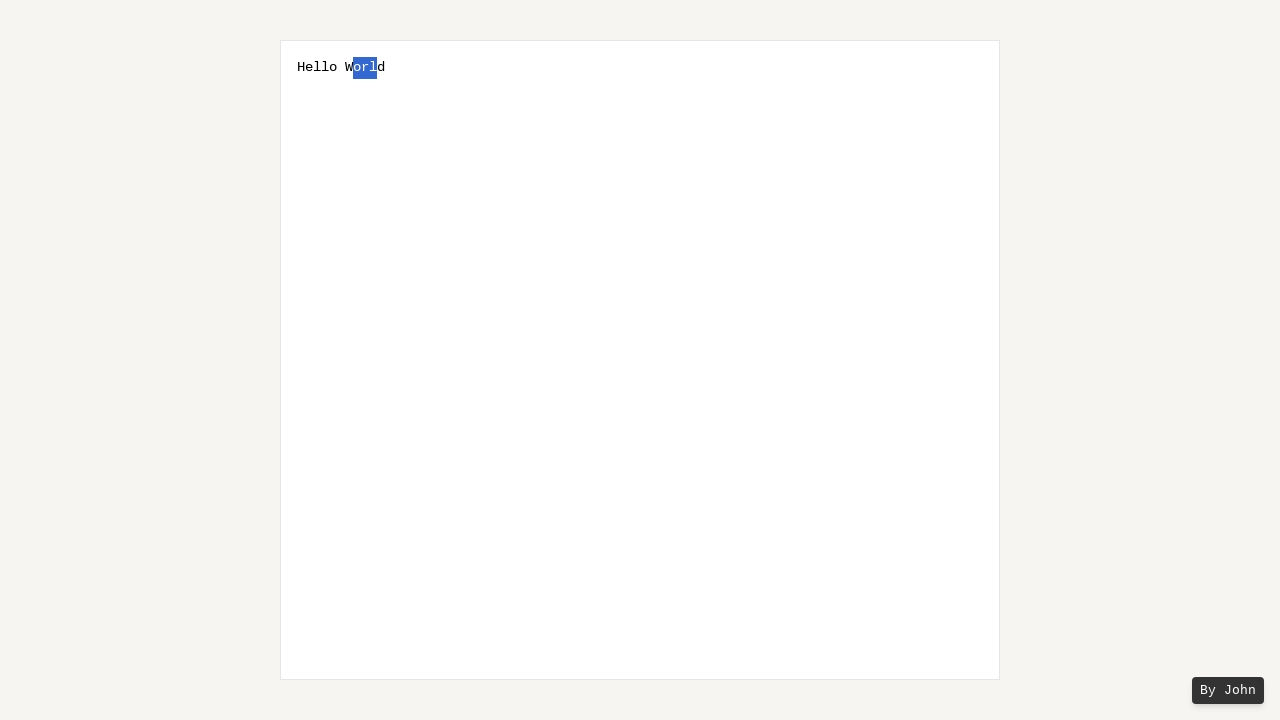

Pressed ArrowLeft while holding Shift (selection 4/5)
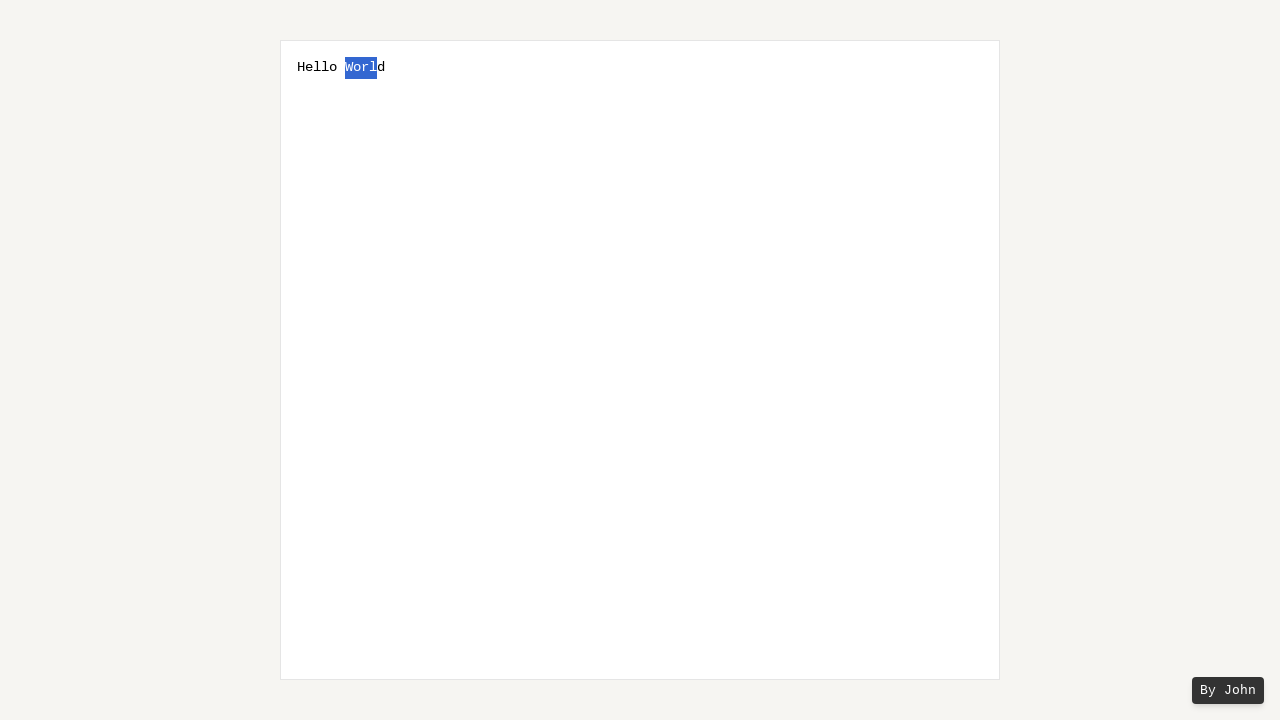

Pressed ArrowLeft while holding Shift (selection 5/5)
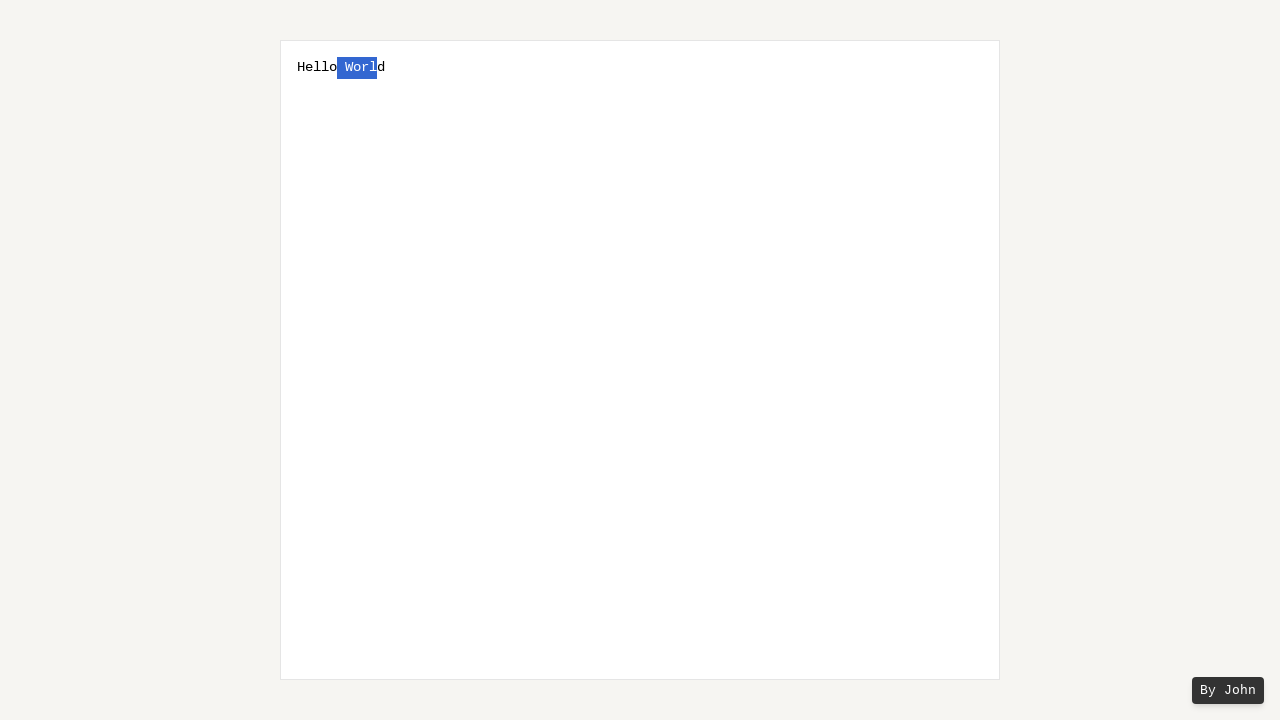

Released Shift key, completed selection of 'World'
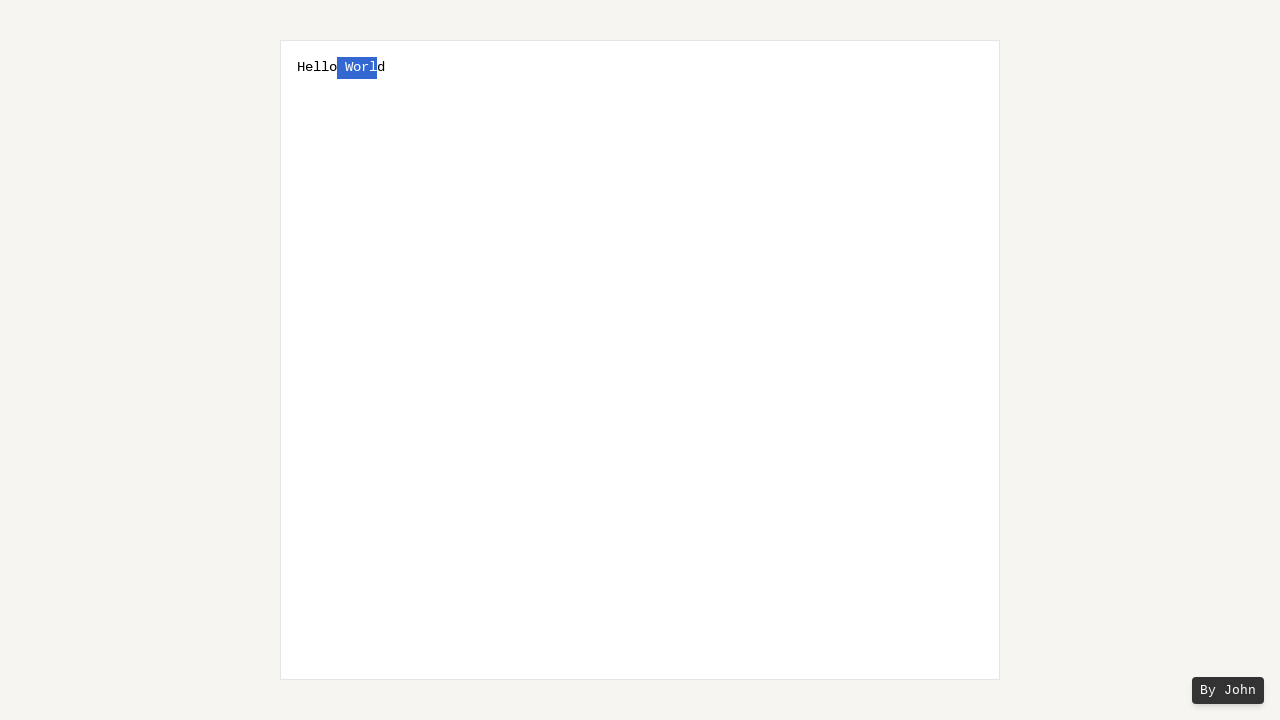

Deleted selected 'World' text by pressing Backspace
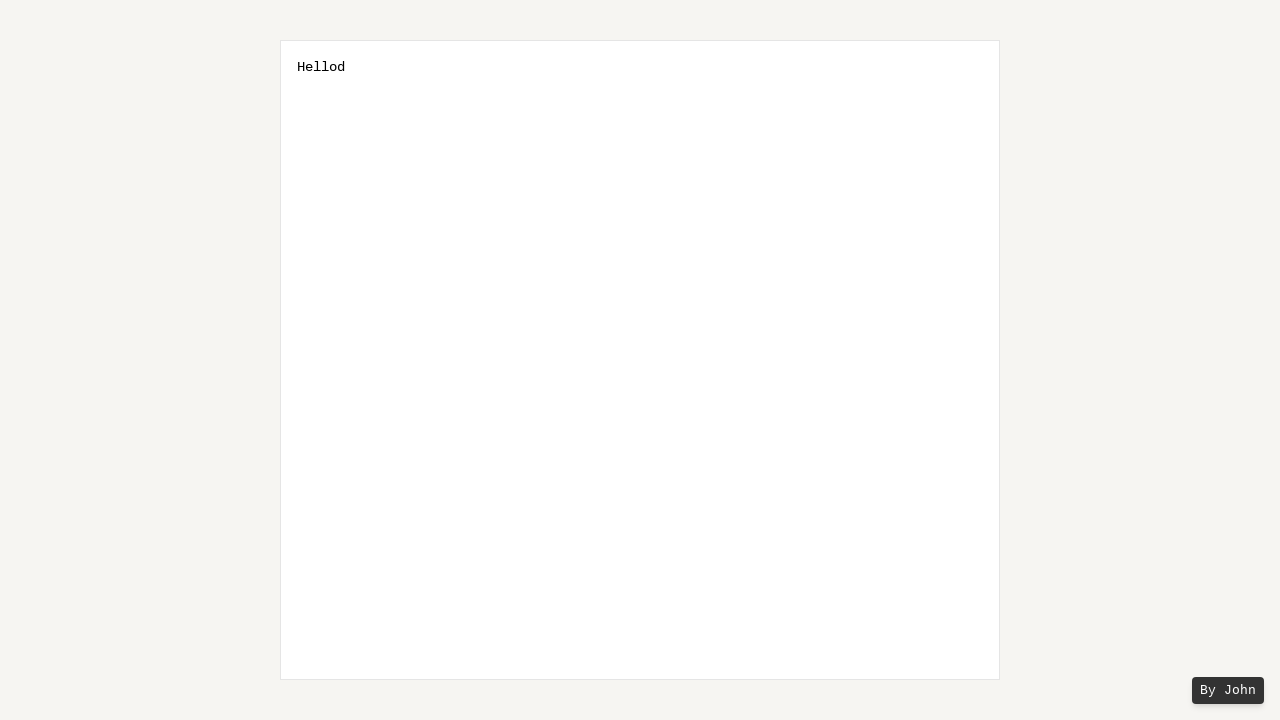

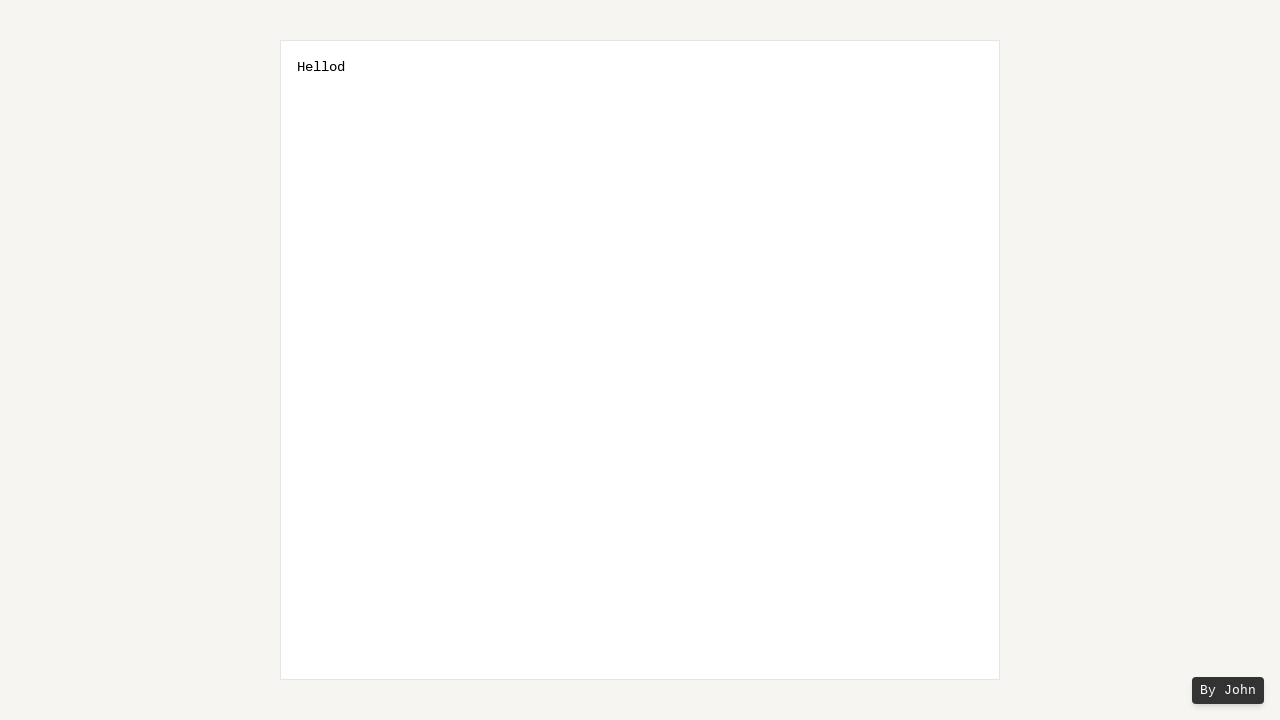